Tests that new todo items are appended to the bottom of the list and the counter shows correct count

Starting URL: https://demo.playwright.dev/todomvc

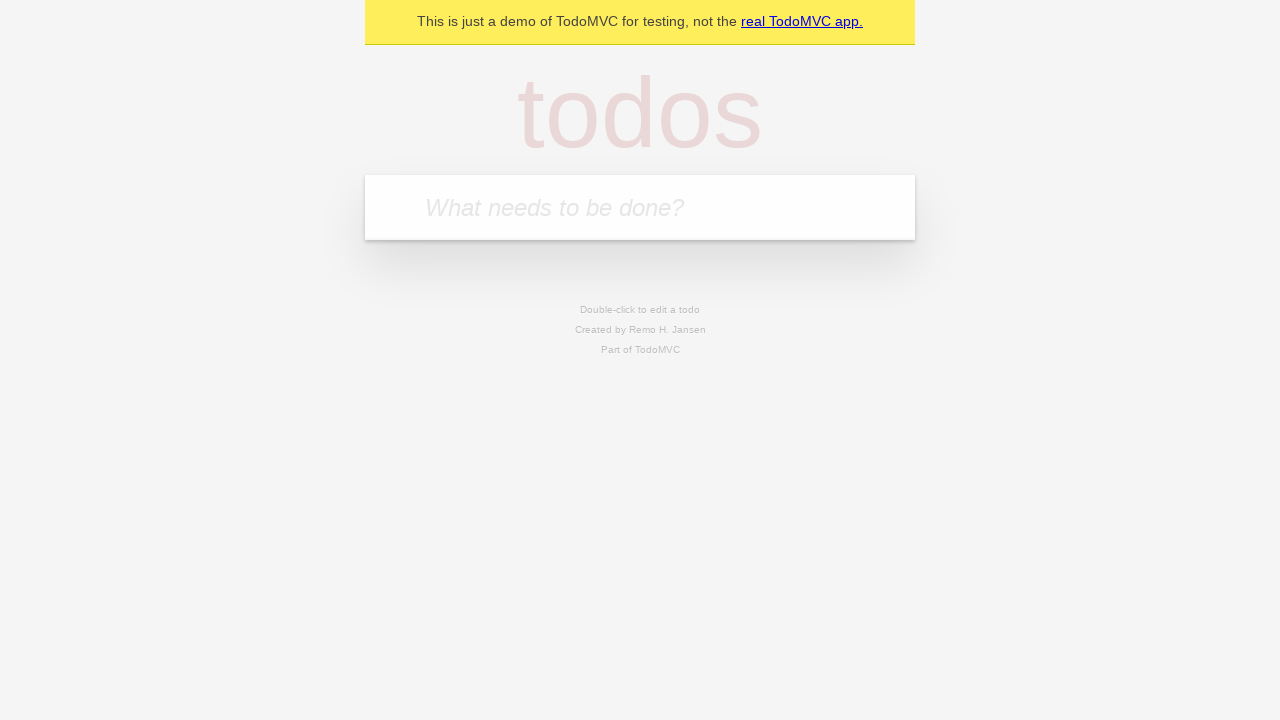

Located the 'What needs to be done?' input field
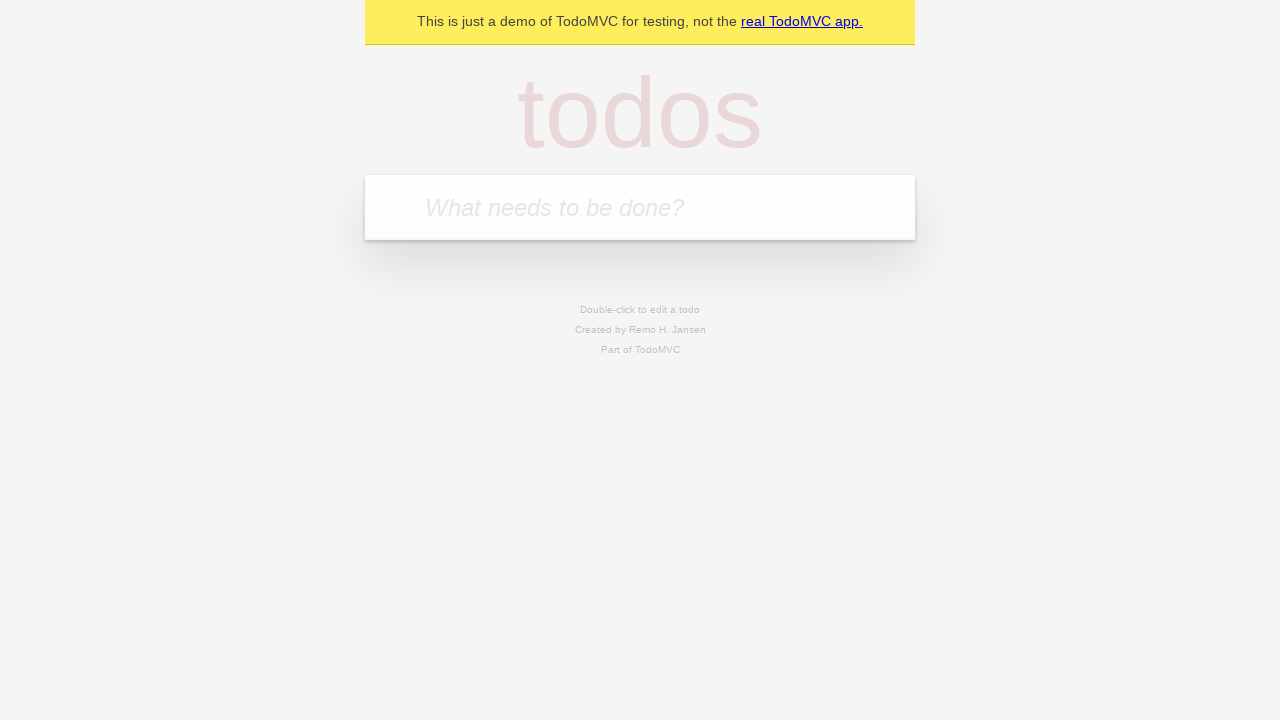

Filled input with first todo item 'buy some cheese' on internal:attr=[placeholder="What needs to be done?"i]
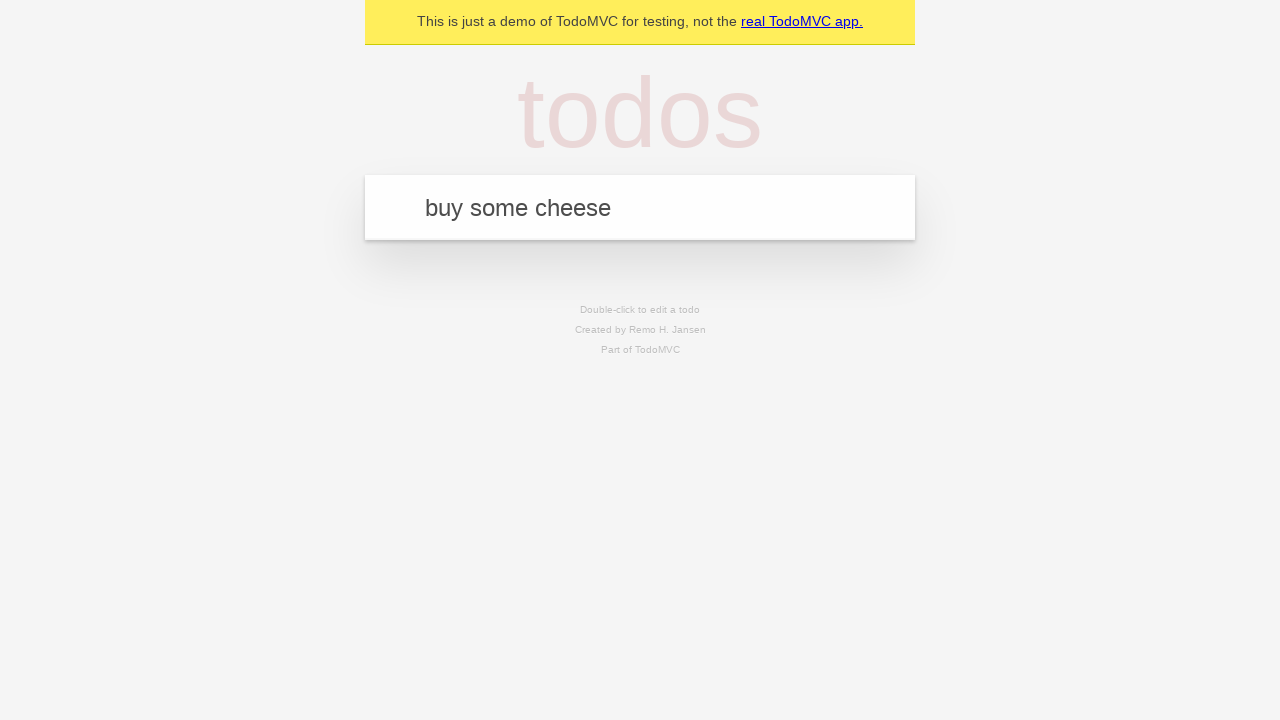

Pressed Enter to add first todo item on internal:attr=[placeholder="What needs to be done?"i]
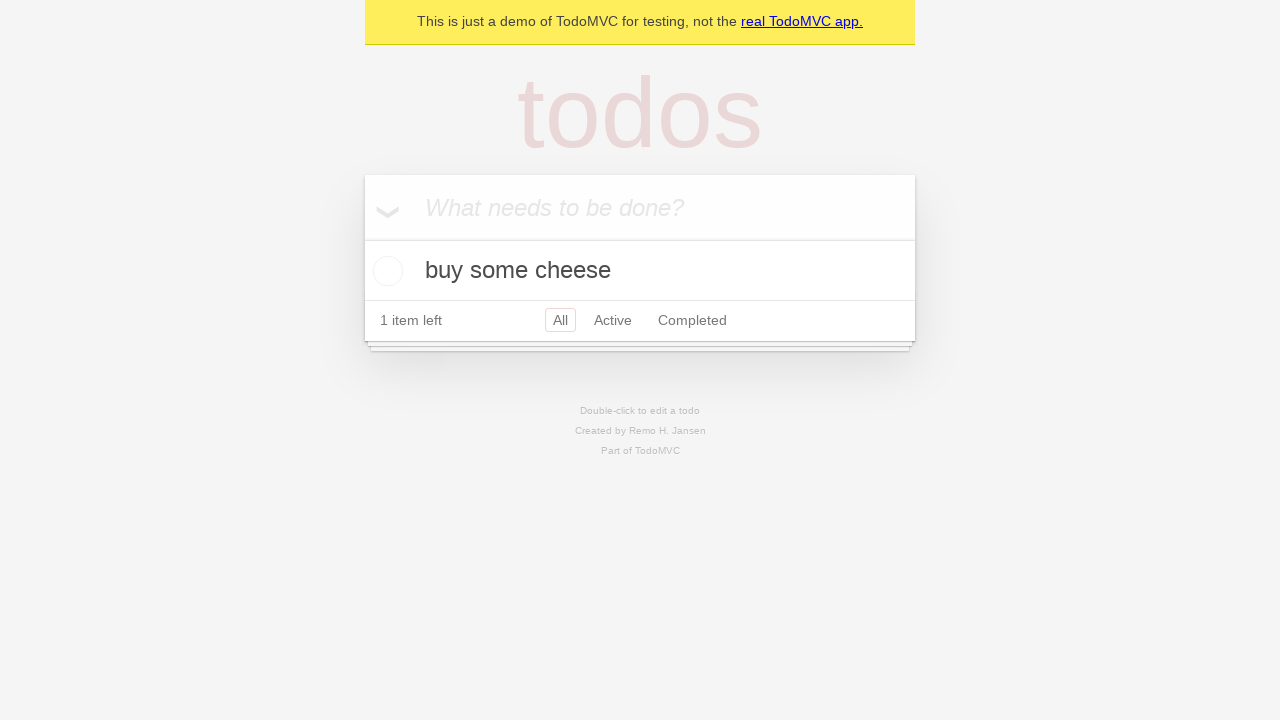

Filled input with second todo item 'feed the cat' on internal:attr=[placeholder="What needs to be done?"i]
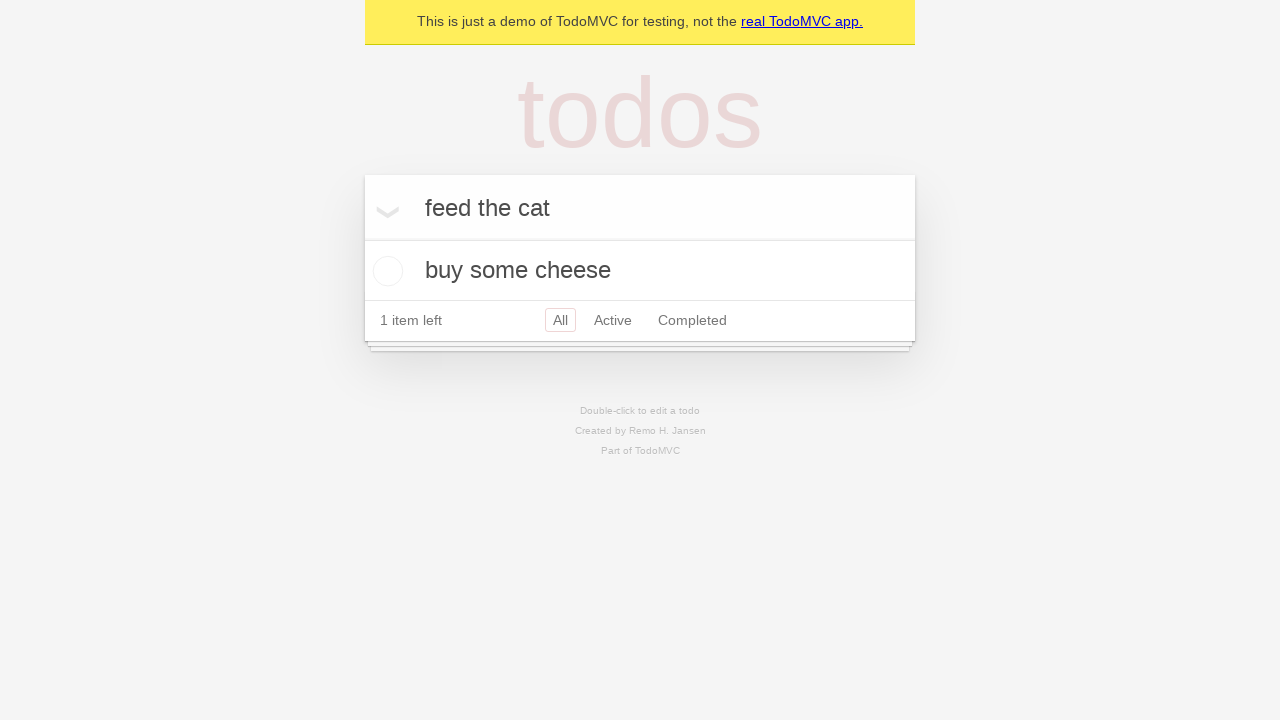

Pressed Enter to add second todo item on internal:attr=[placeholder="What needs to be done?"i]
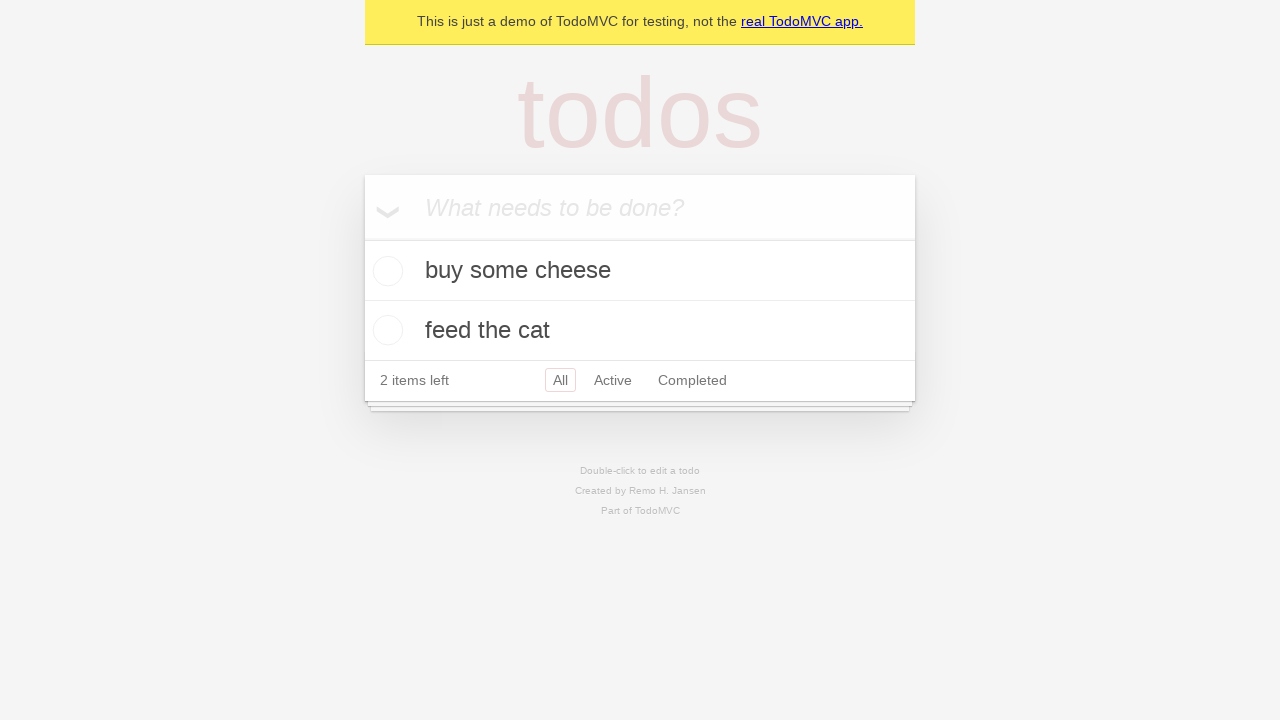

Filled input with third todo item 'book a doctors appointment' on internal:attr=[placeholder="What needs to be done?"i]
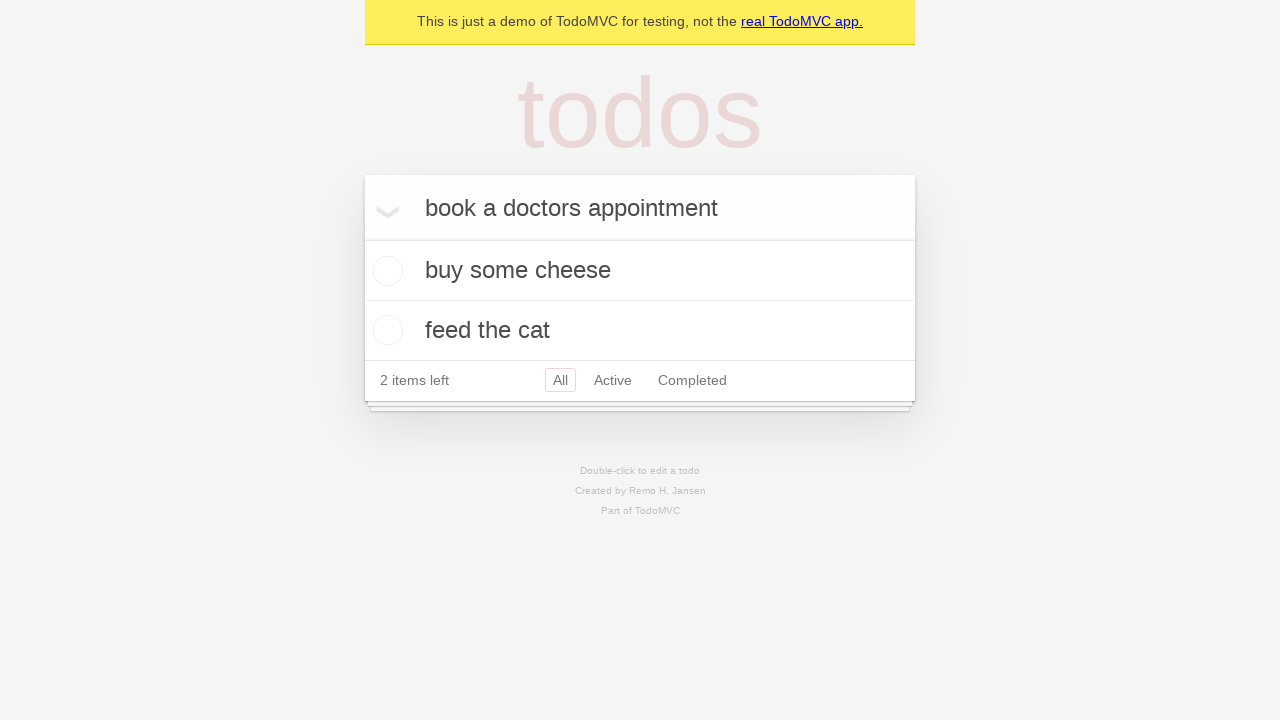

Pressed Enter to add third todo item on internal:attr=[placeholder="What needs to be done?"i]
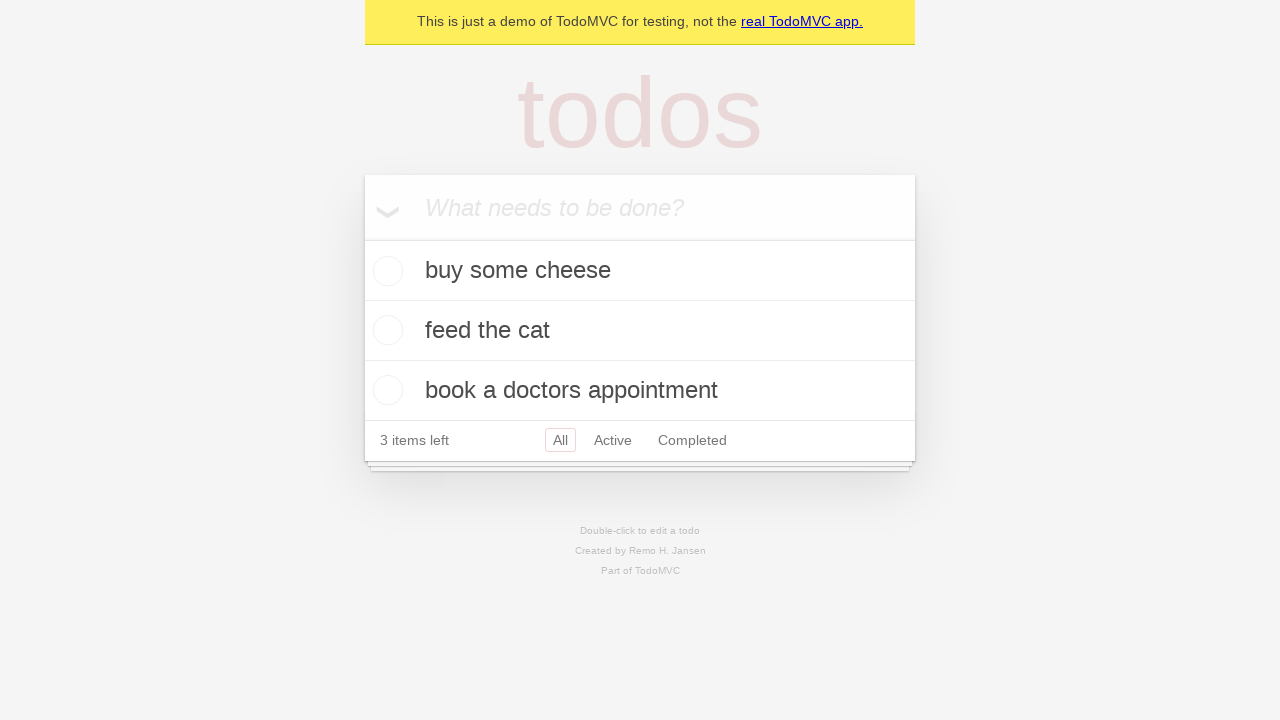

Verified that counter shows '3 items left'
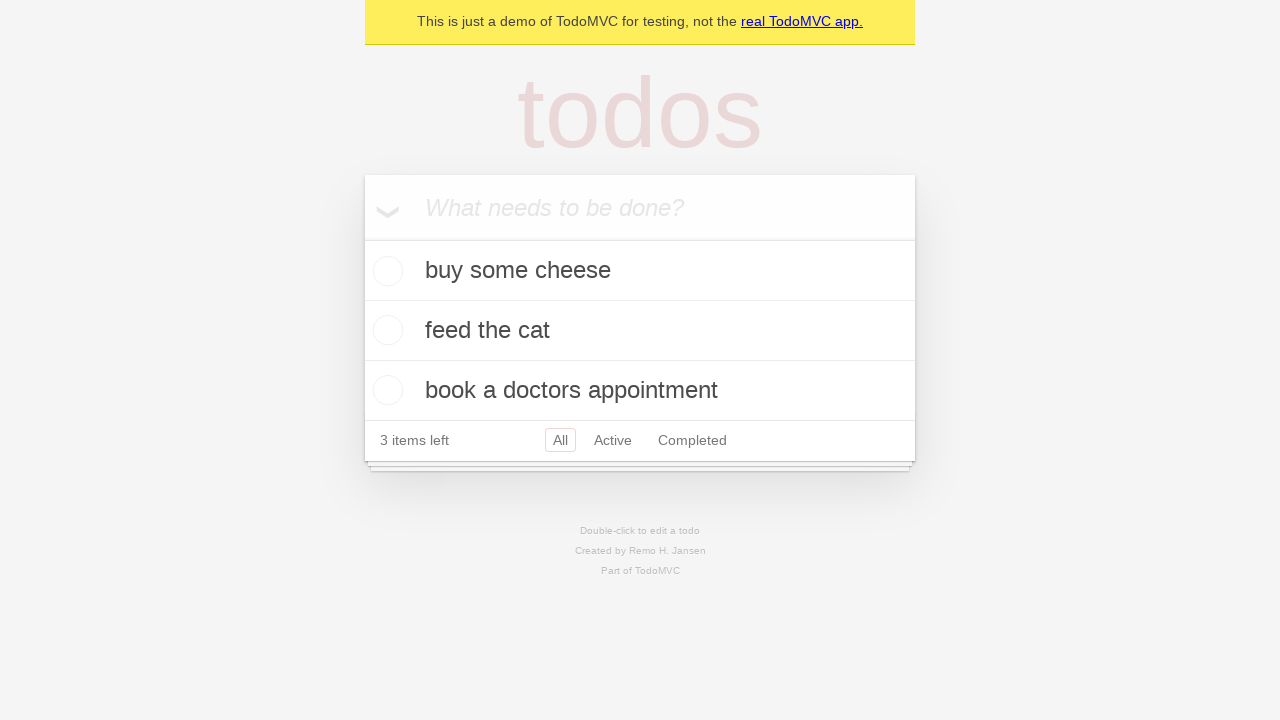

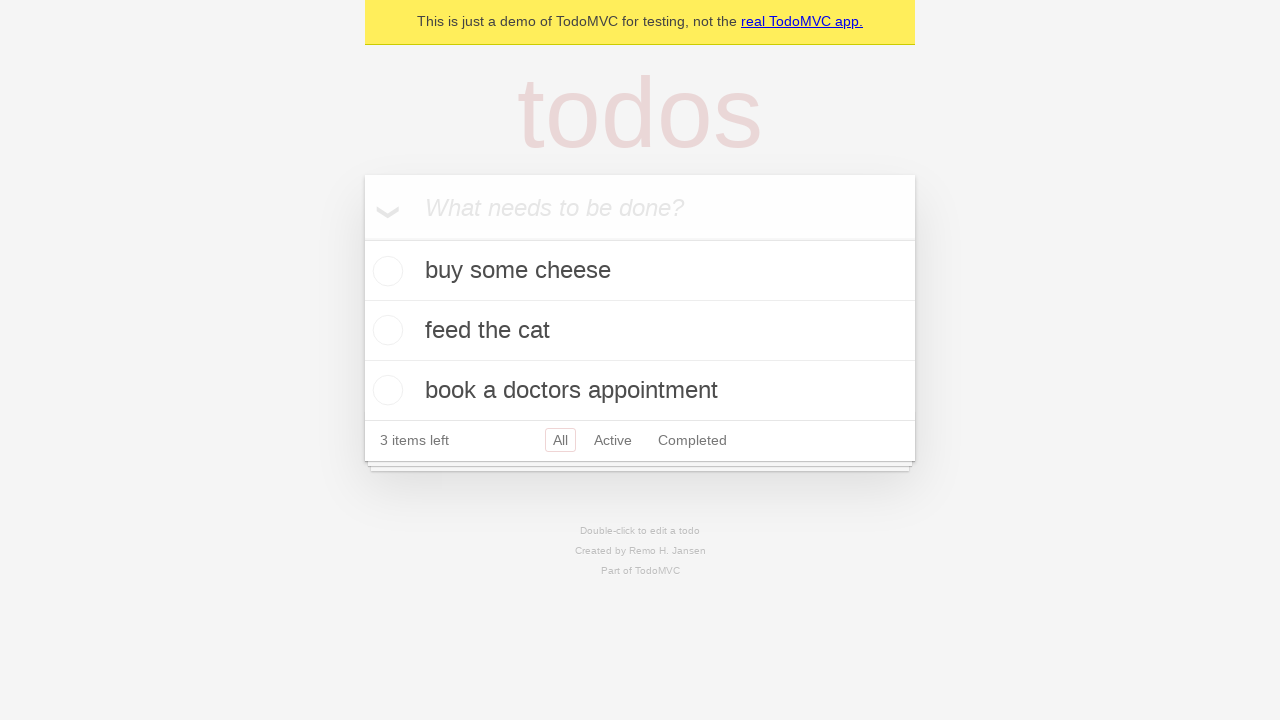